Tests modal dialog functionality by opening a modal and closing it using JavaScript execution

Starting URL: https://formy-project.herokuapp.com/modal

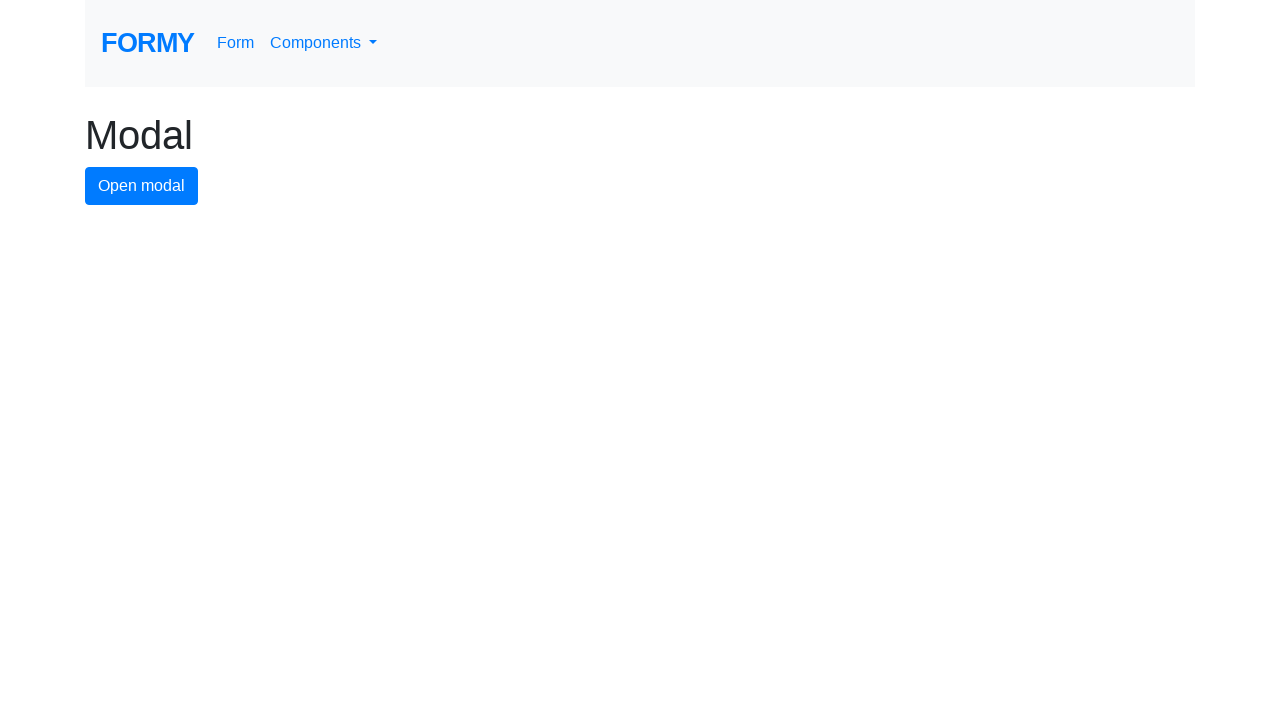

Clicked modal button to open the modal dialog at (142, 186) on #modal-button
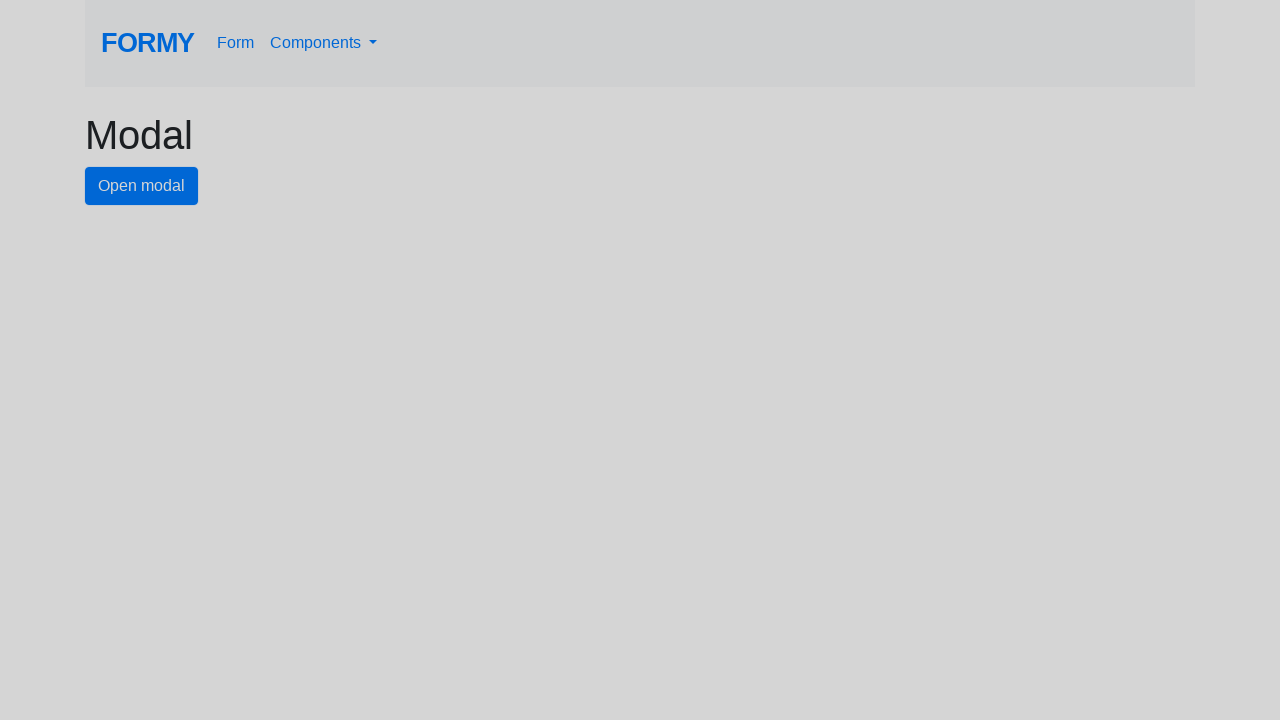

Modal dialog appeared and close button became visible
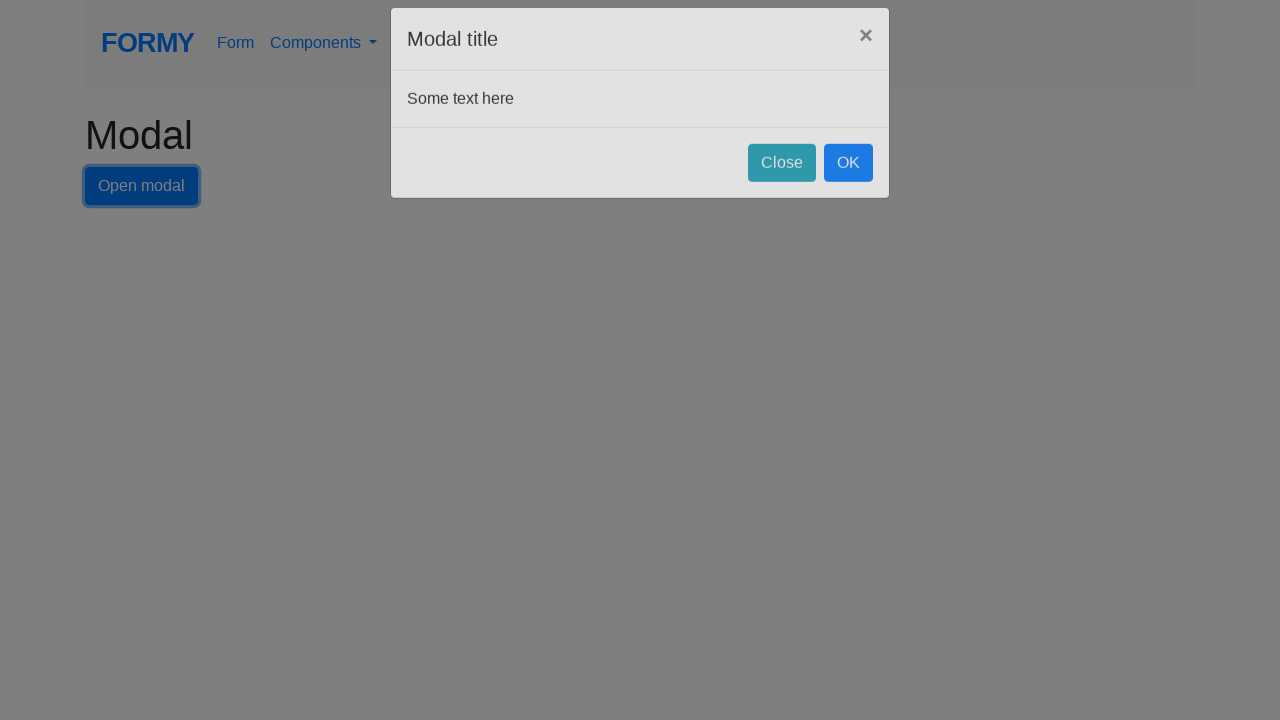

Executed JavaScript to click the close button
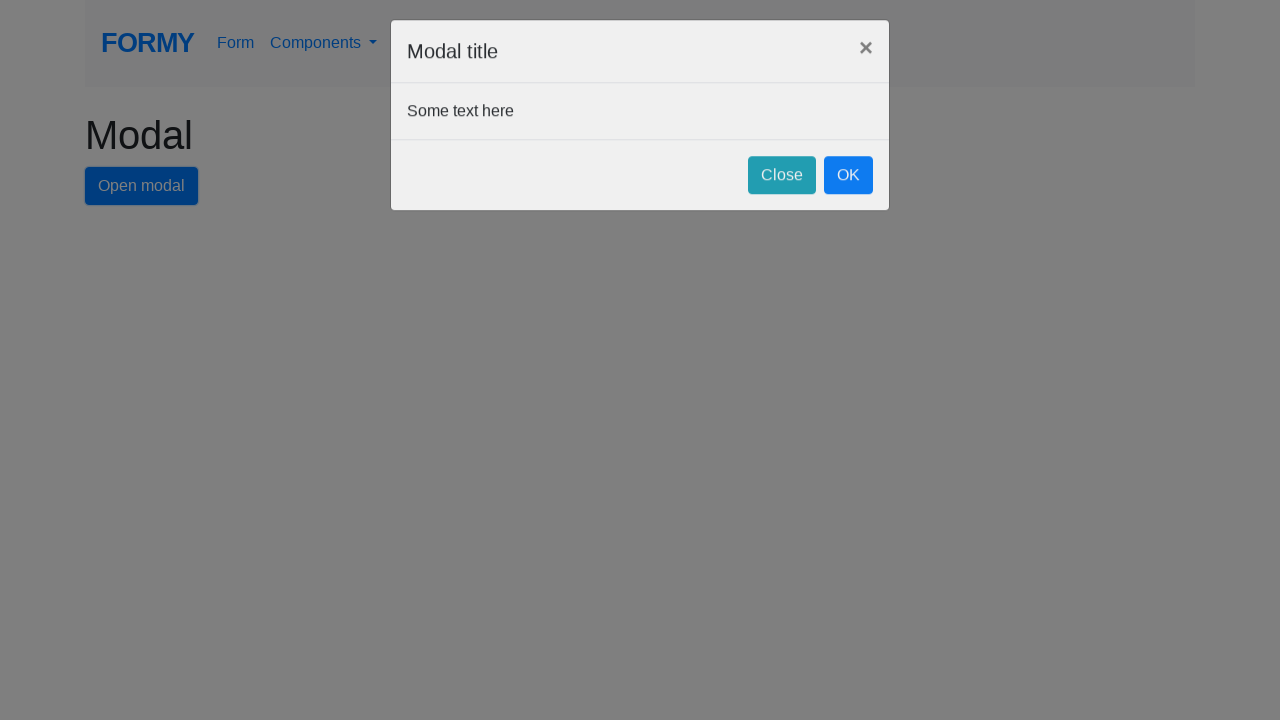

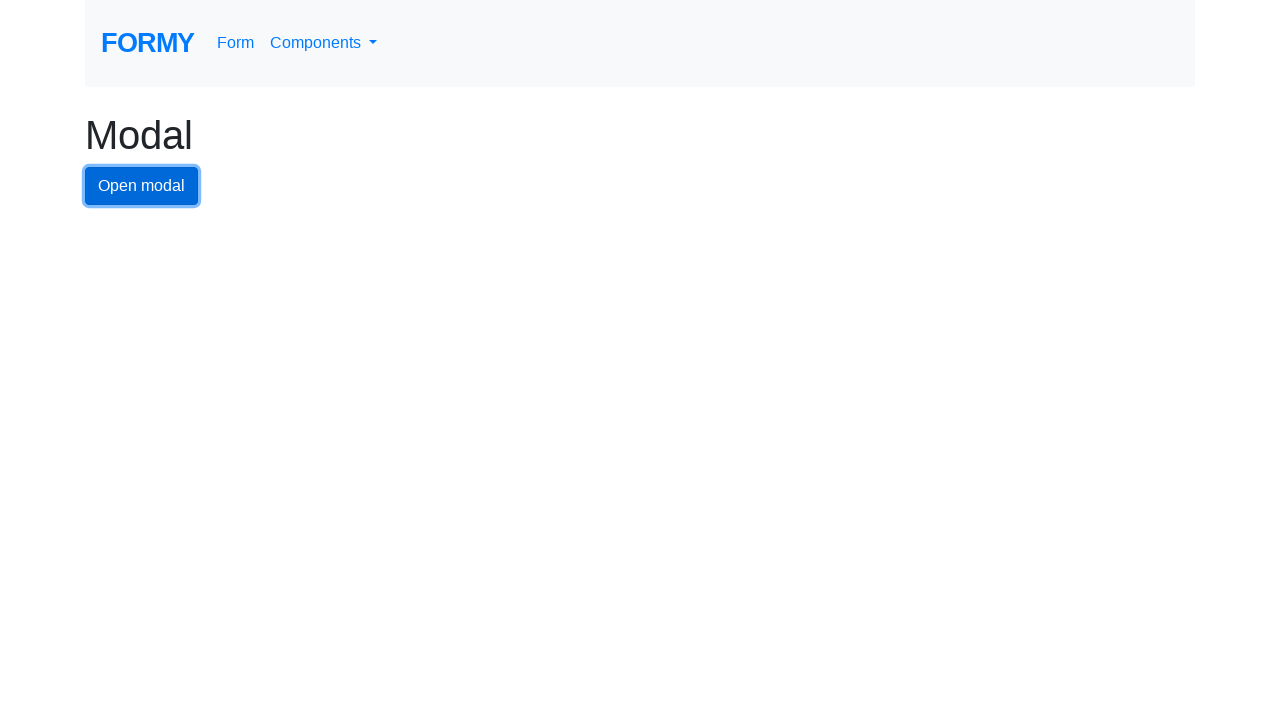